Tests hover functionality by moving mouse over the third user avatar to reveal their name, then clicks the profile link and verifies the page loads correctly.

Starting URL: http://the-internet.herokuapp.com/hovers

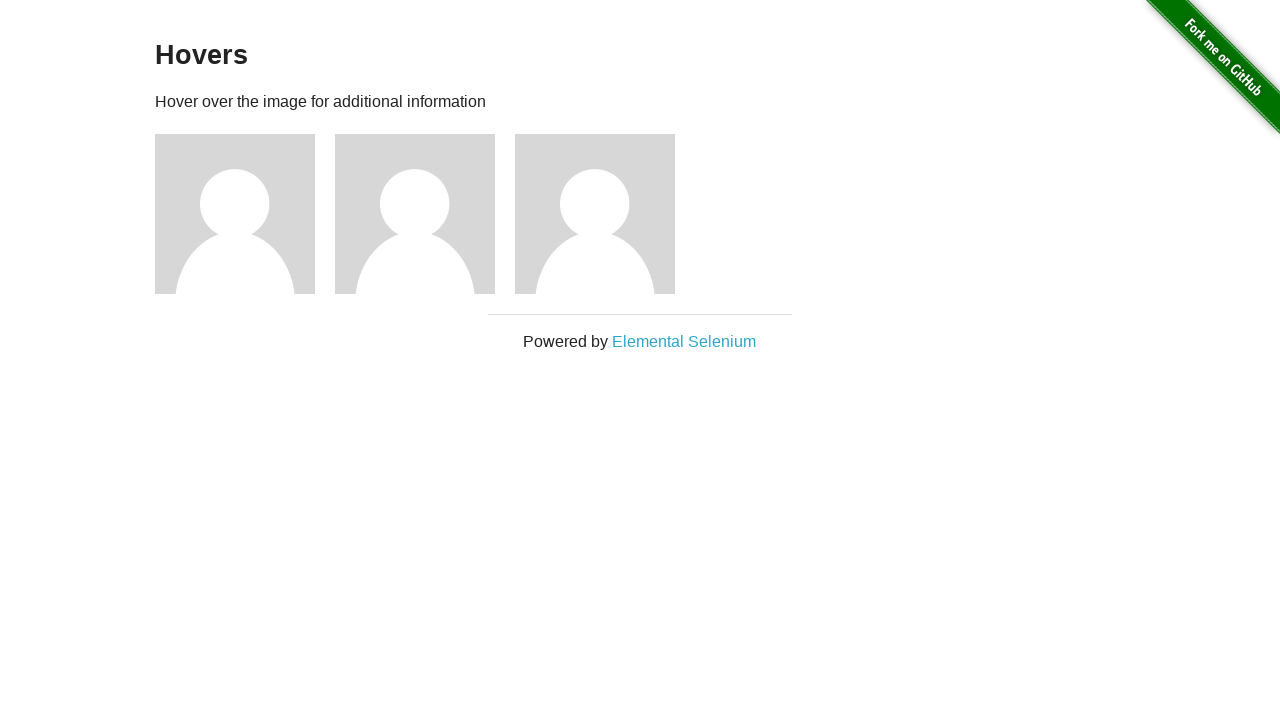

Hovered over the third user avatar at (605, 214) on .figure >> nth=2
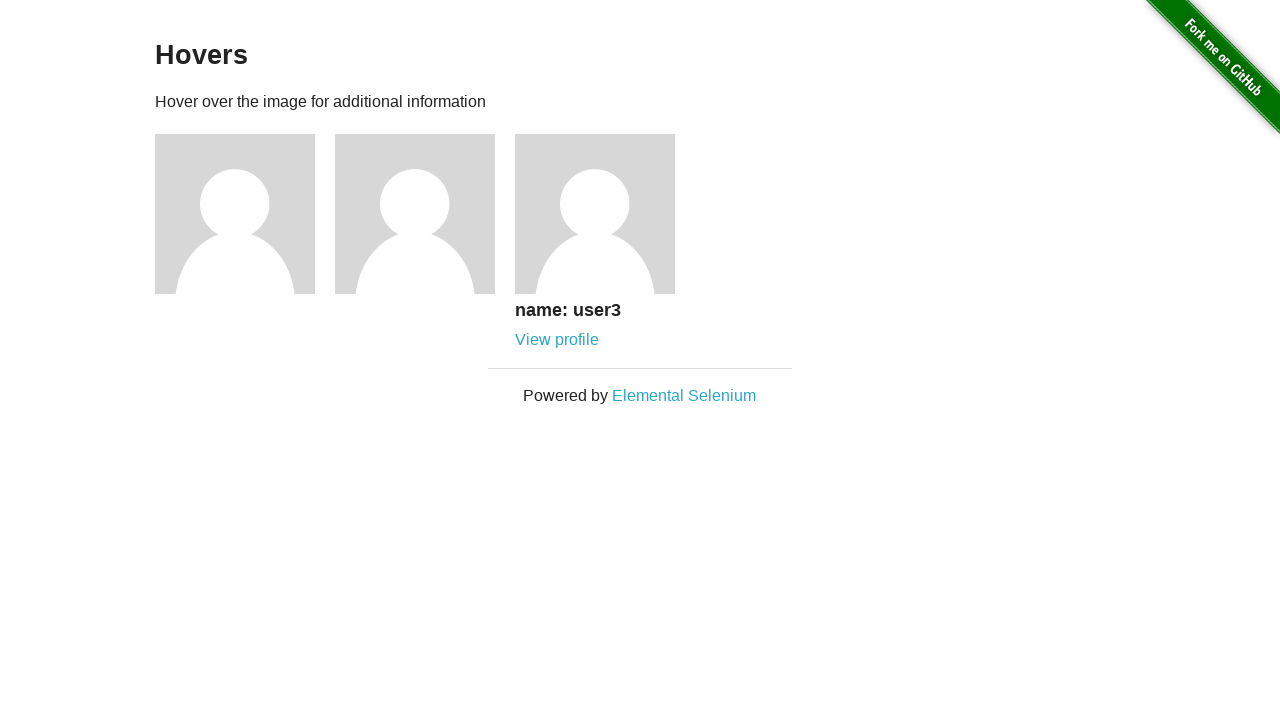

User 3's name became visible after hover
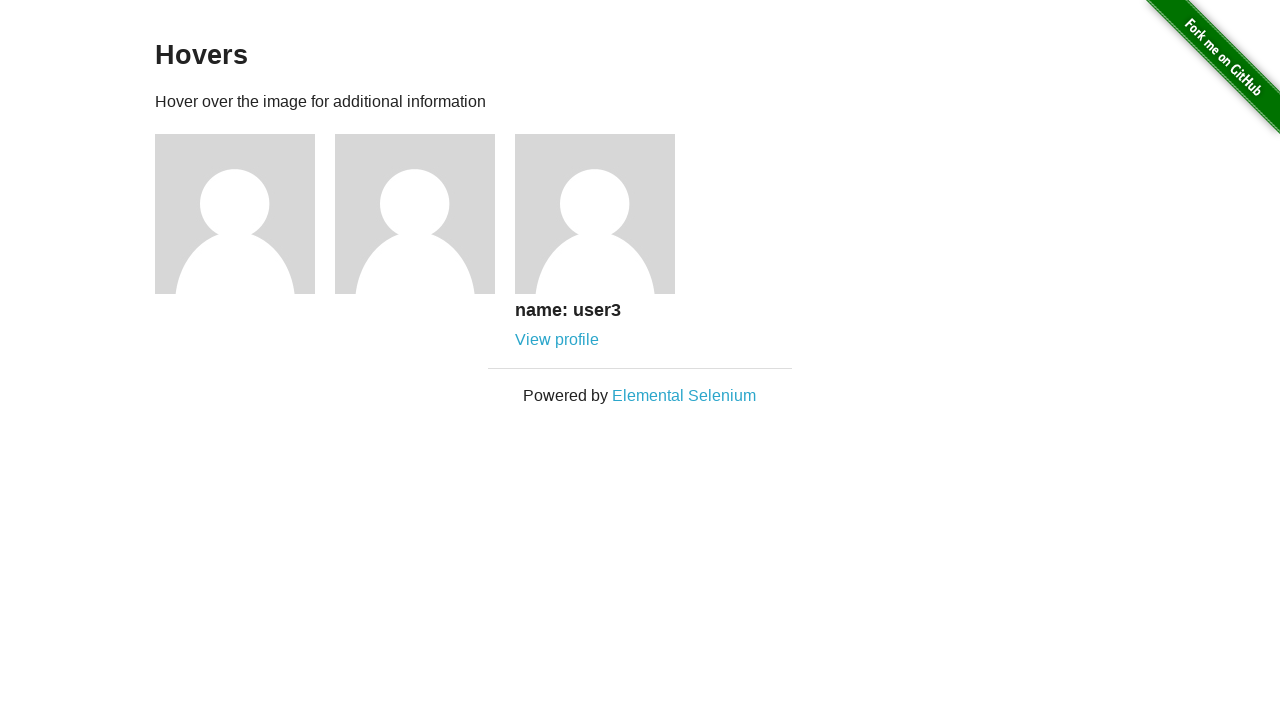

Clicked the profile link for user 3 at (557, 340) on xpath=//h5[text()='name: user3']/following-sibling::a
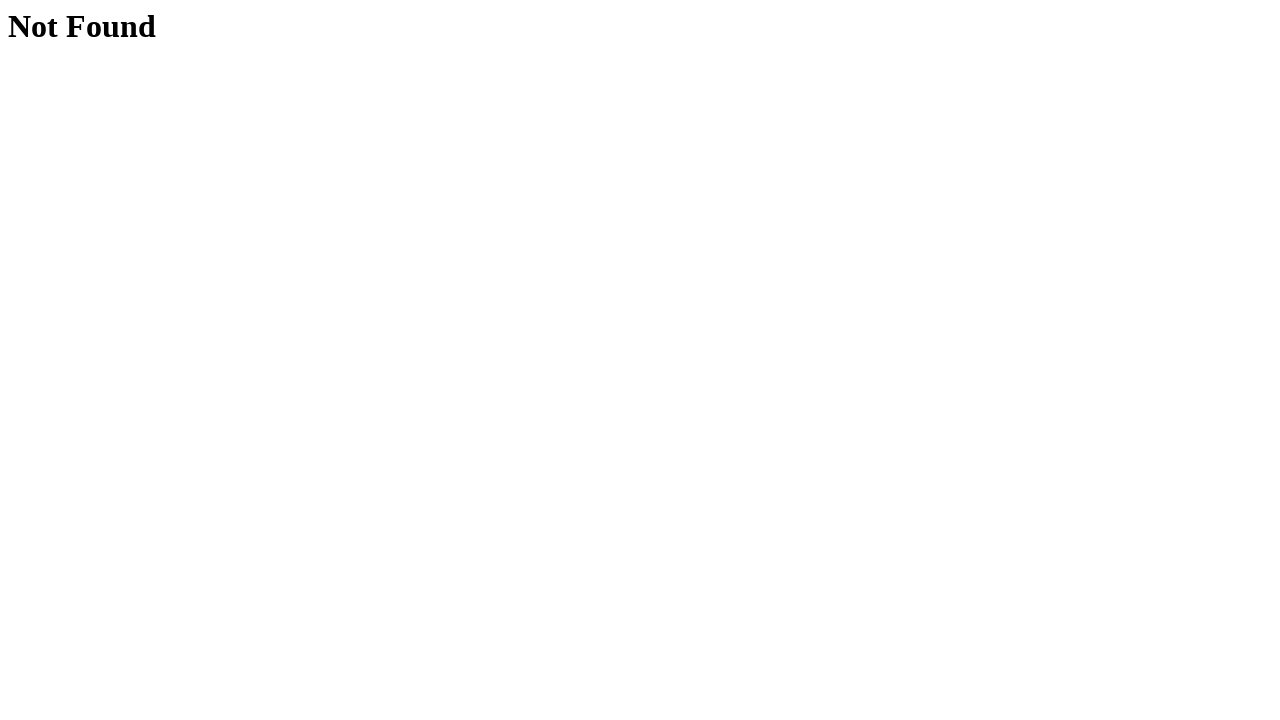

Profile page loaded successfully with h1 element present
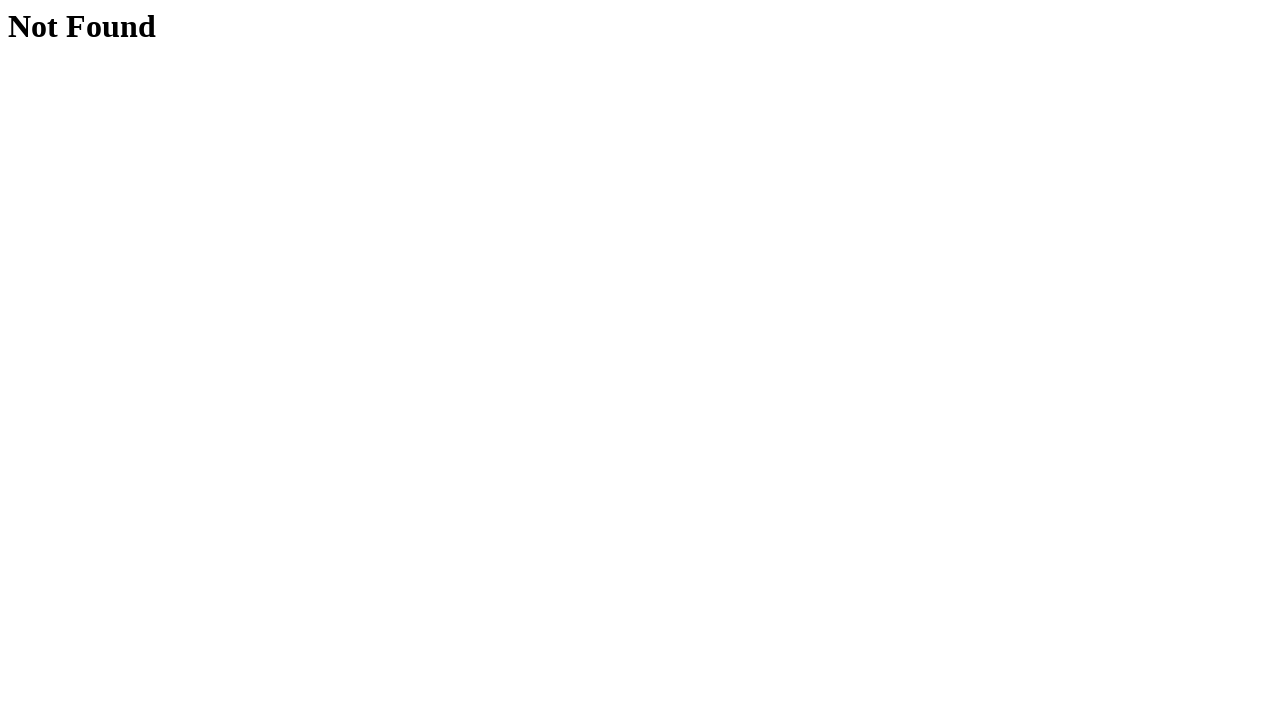

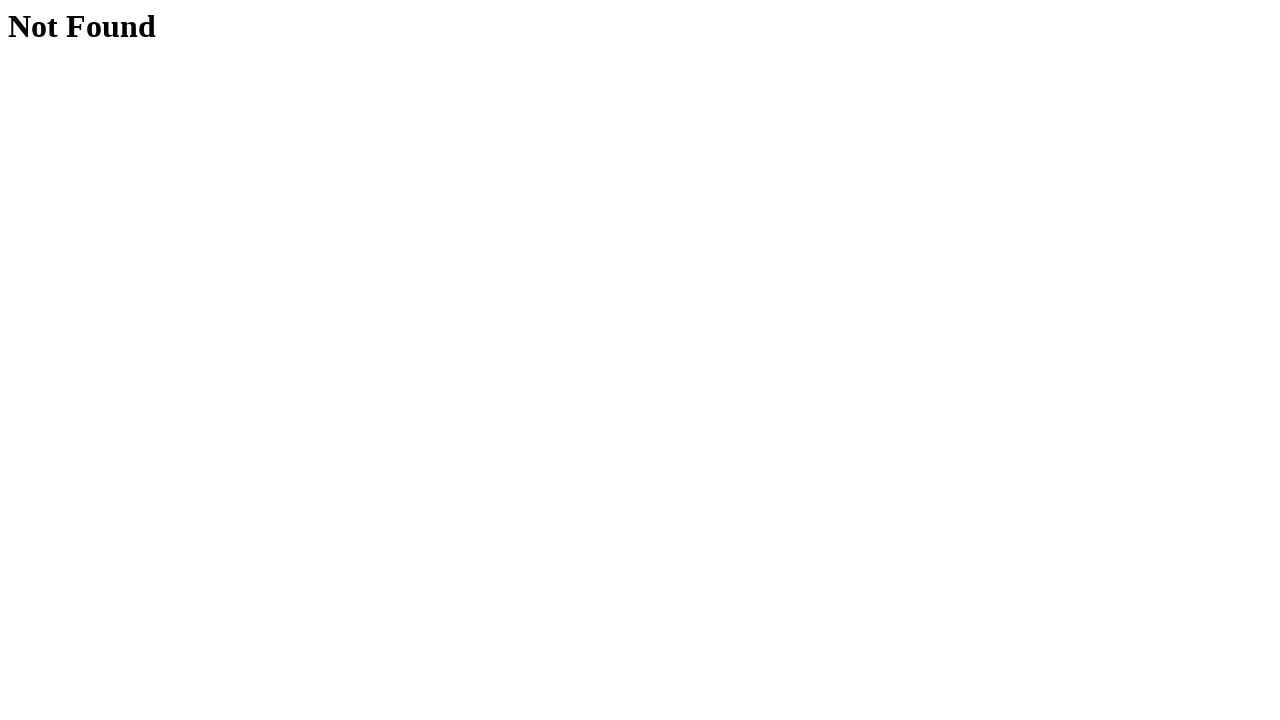